Tests a contact form submission on a complicated page by filling in name, email, message fields, solving a simple captcha (addition of two digits), and submitting the form.

Starting URL: https://www.ultimateqa.com/complicated-page/

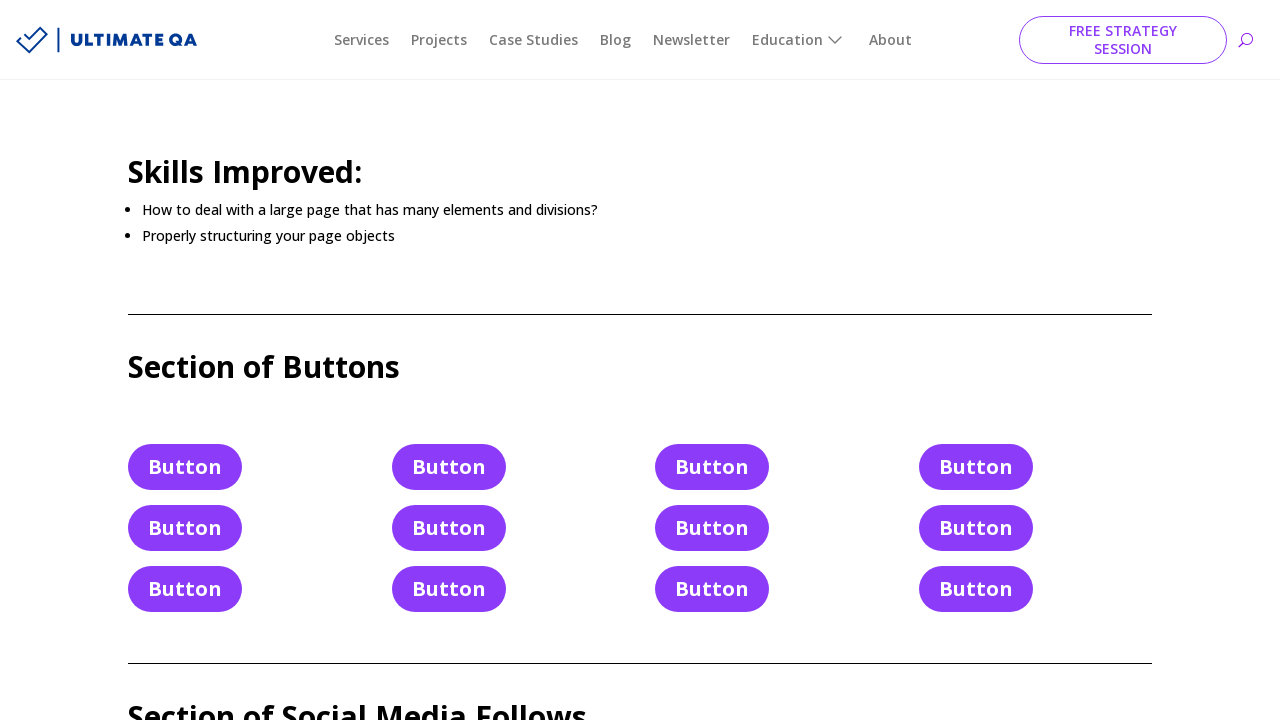

Filled name field with 'Bugs Bunny' on #et_pb_contact_name_0
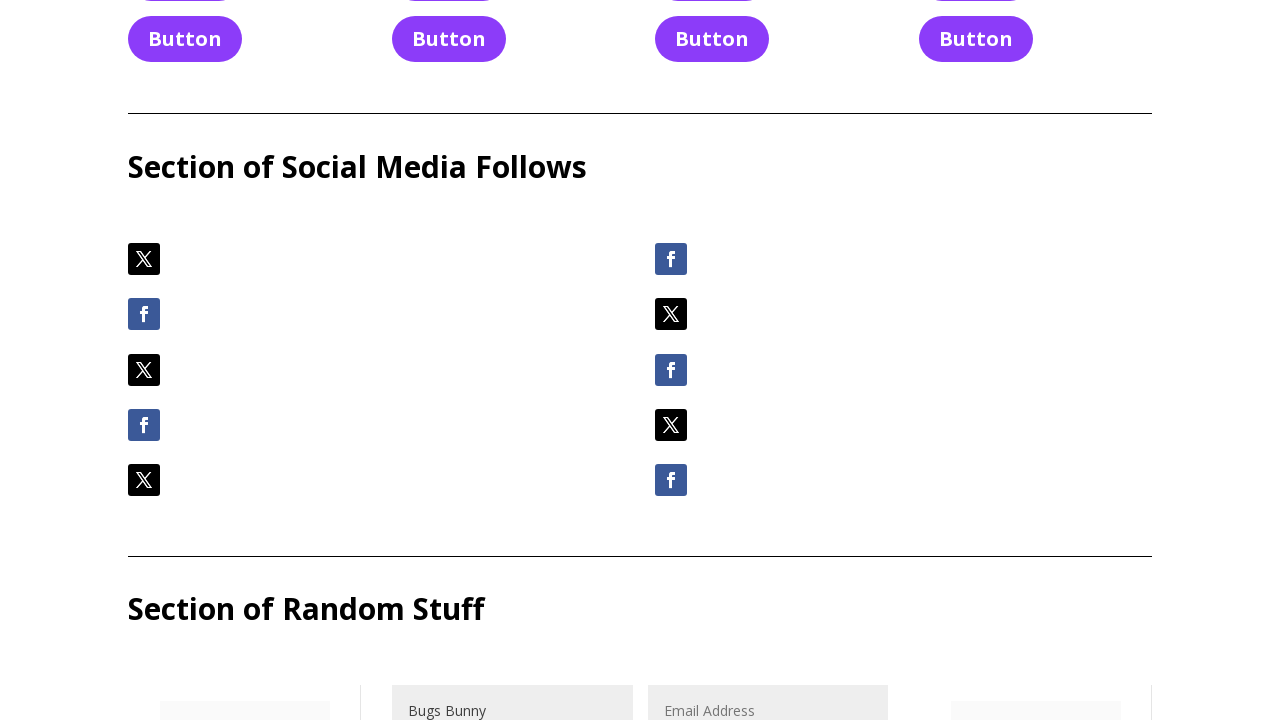

Filled email field with 'Bugs@WhatsUp.Doc' on #et_pb_contact_email_0
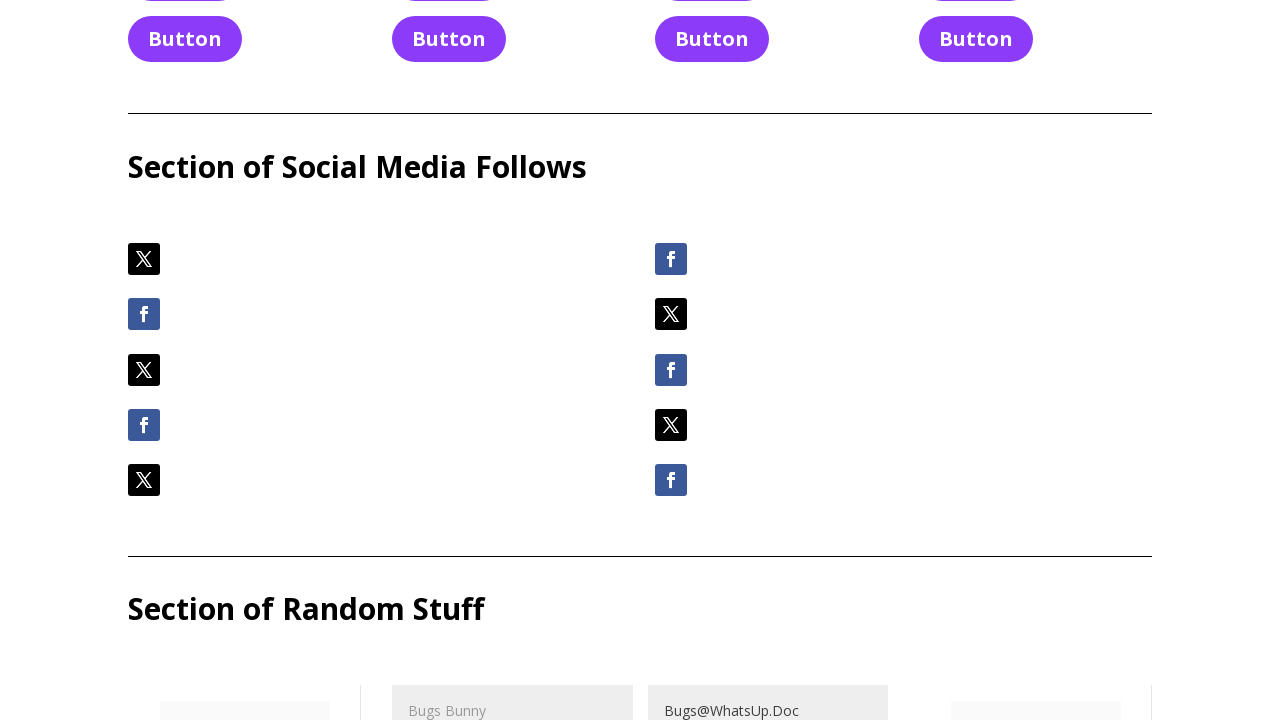

Filled message field with 'What's up Doc?' on #et_pb_contact_message_0
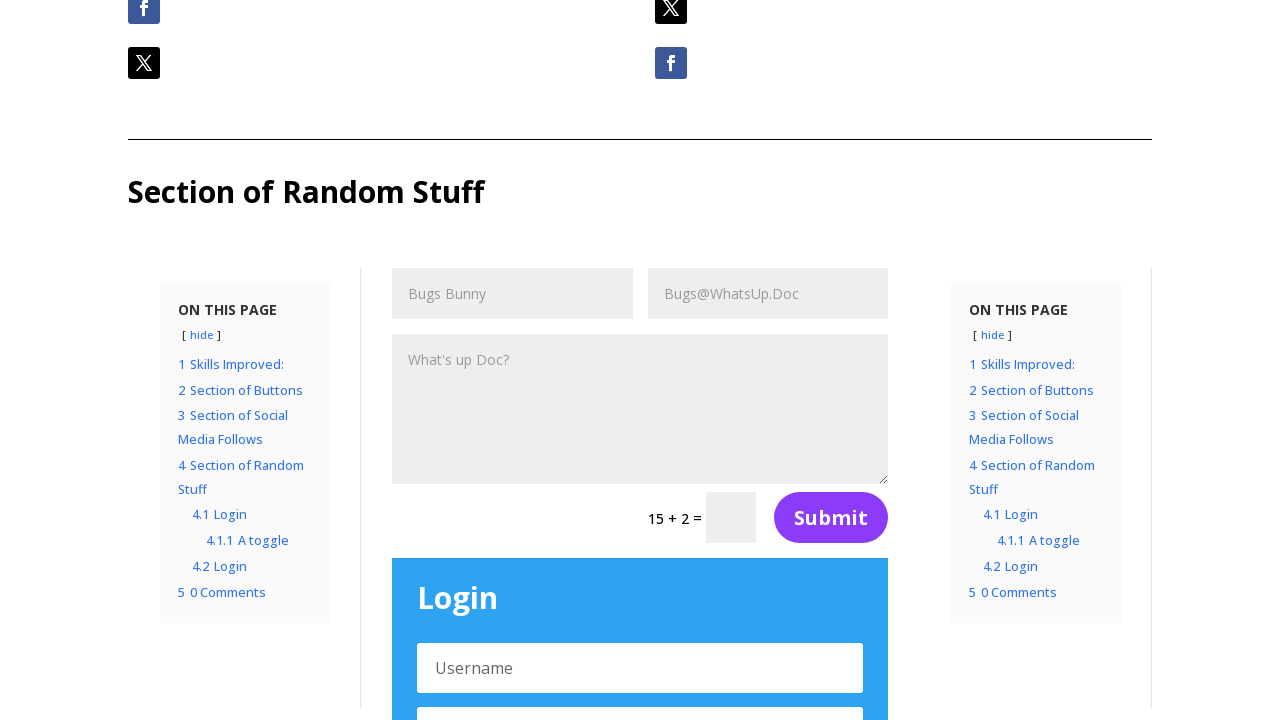

Located captcha input element
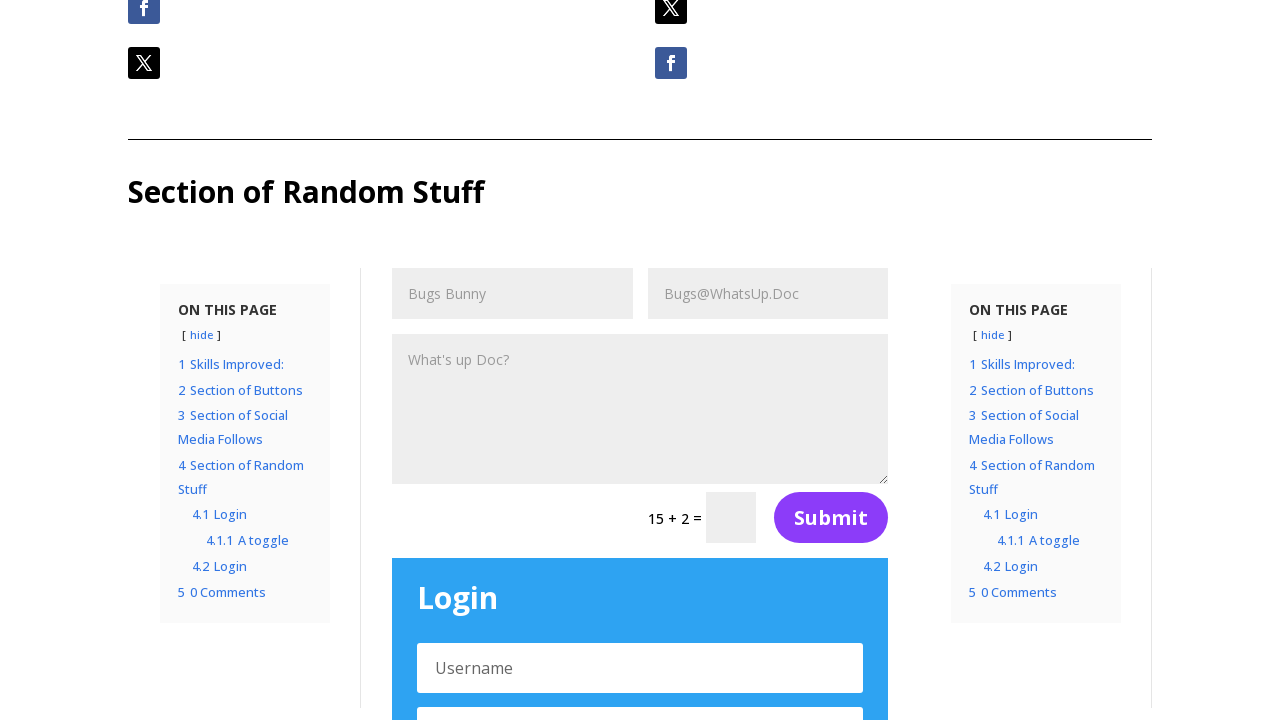

Retrieved first digit from captcha element
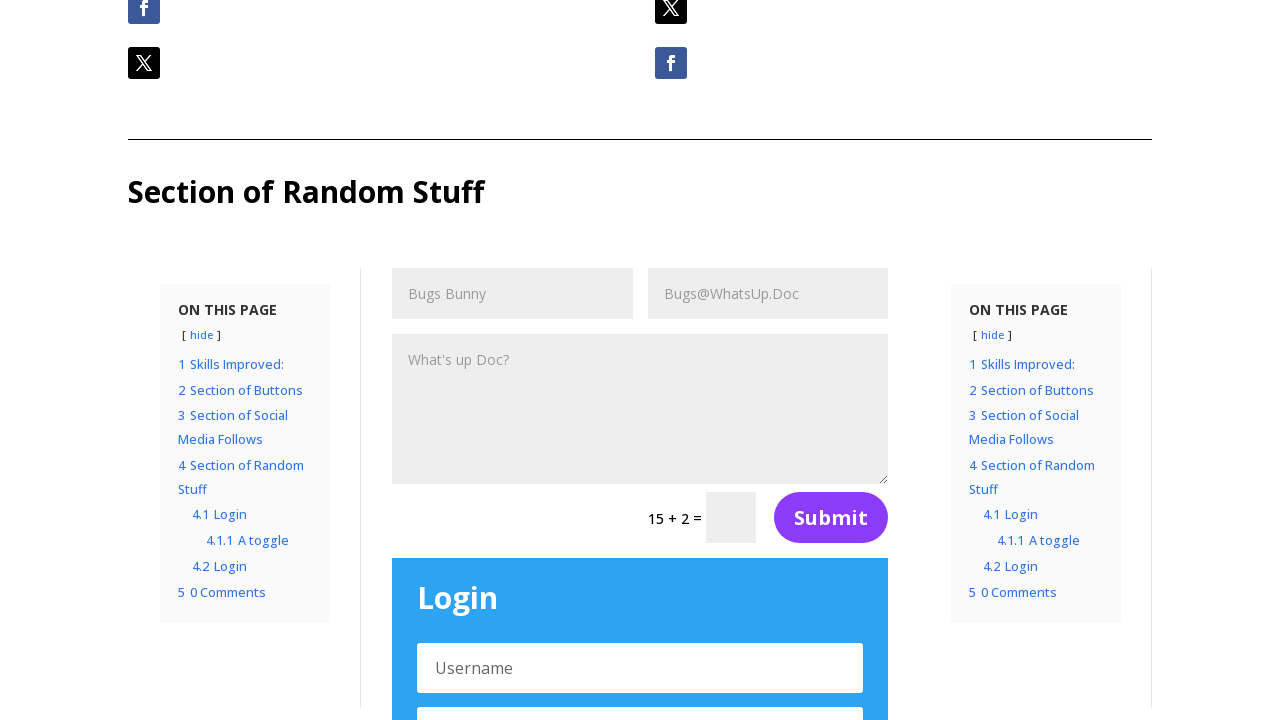

Retrieved second digit from captcha element
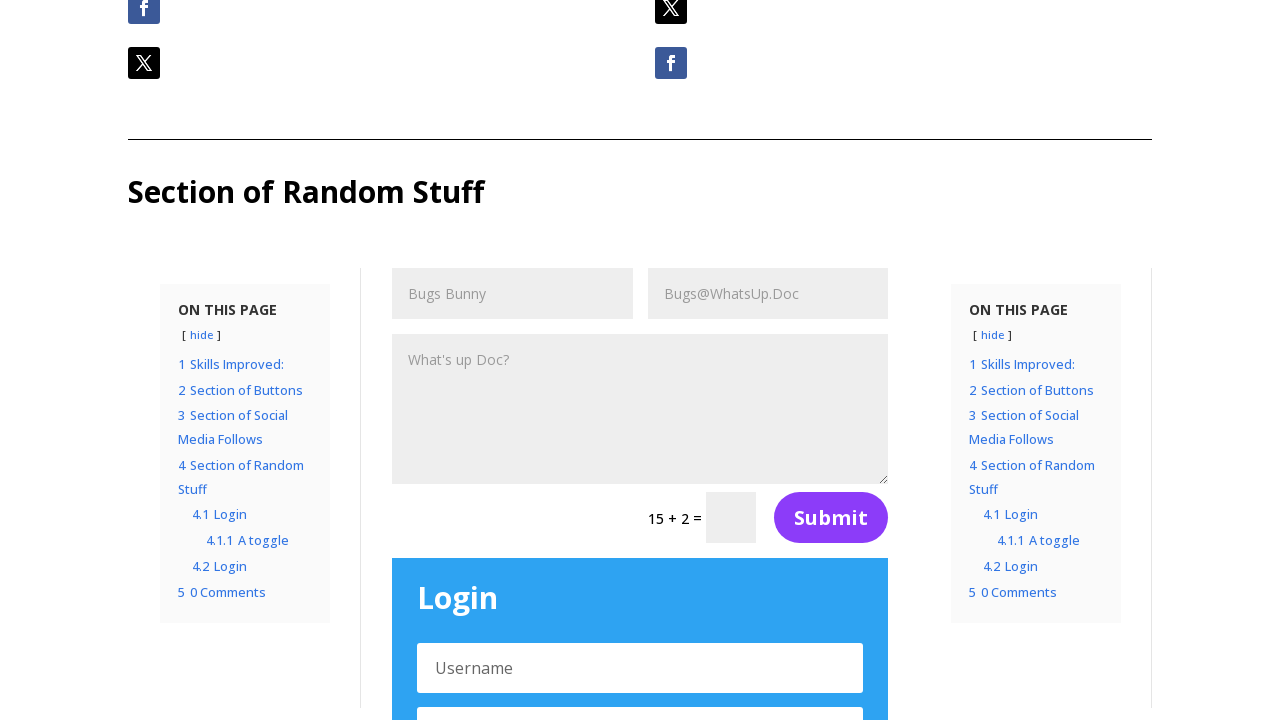

Calculated captcha answer: 15 + 2 = 17
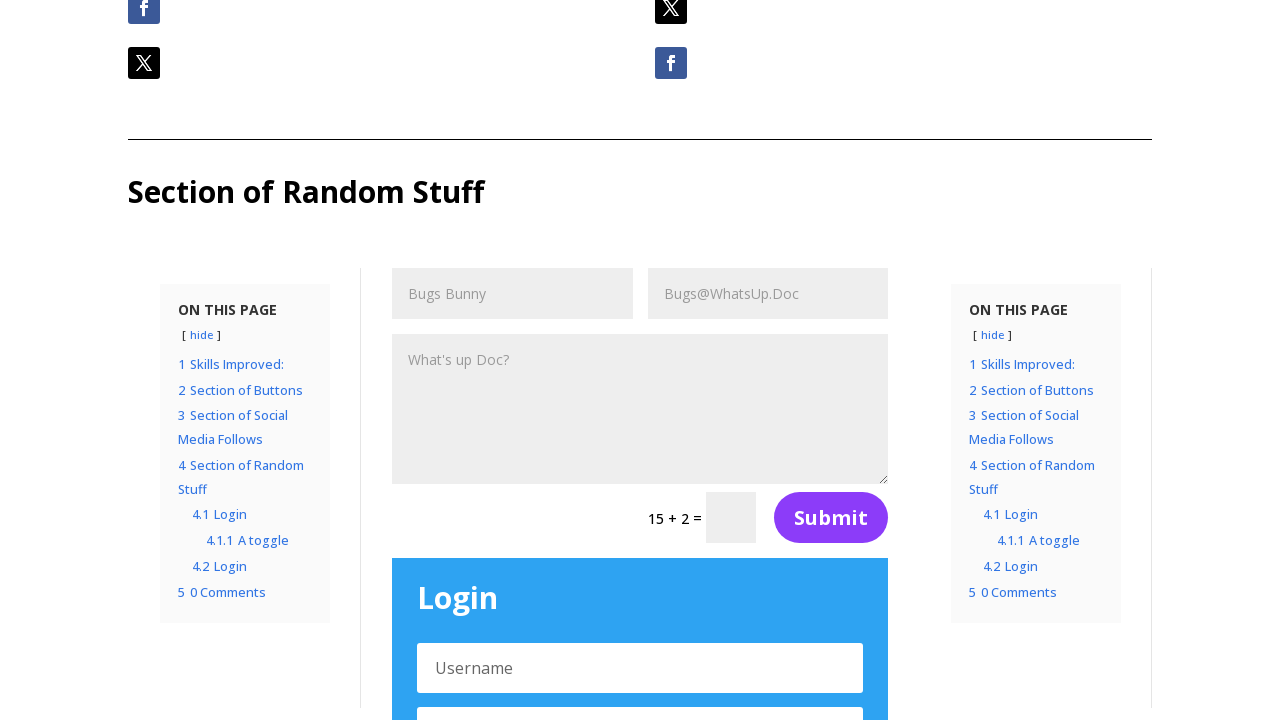

Filled captcha field with answer '17' on input[name='et_pb_contact_captcha_0']
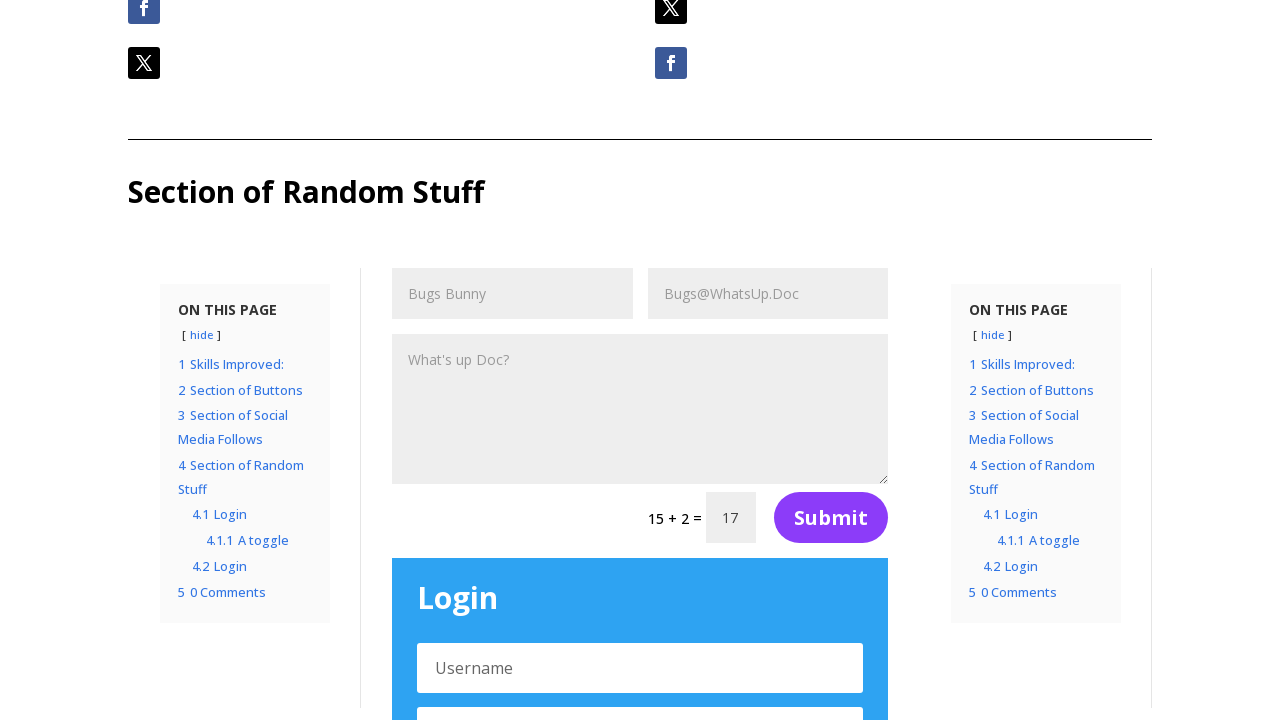

Clicked submit button to submit contact form at (831, 518) on div.et_pb_contact_form_0 button[type='submit']
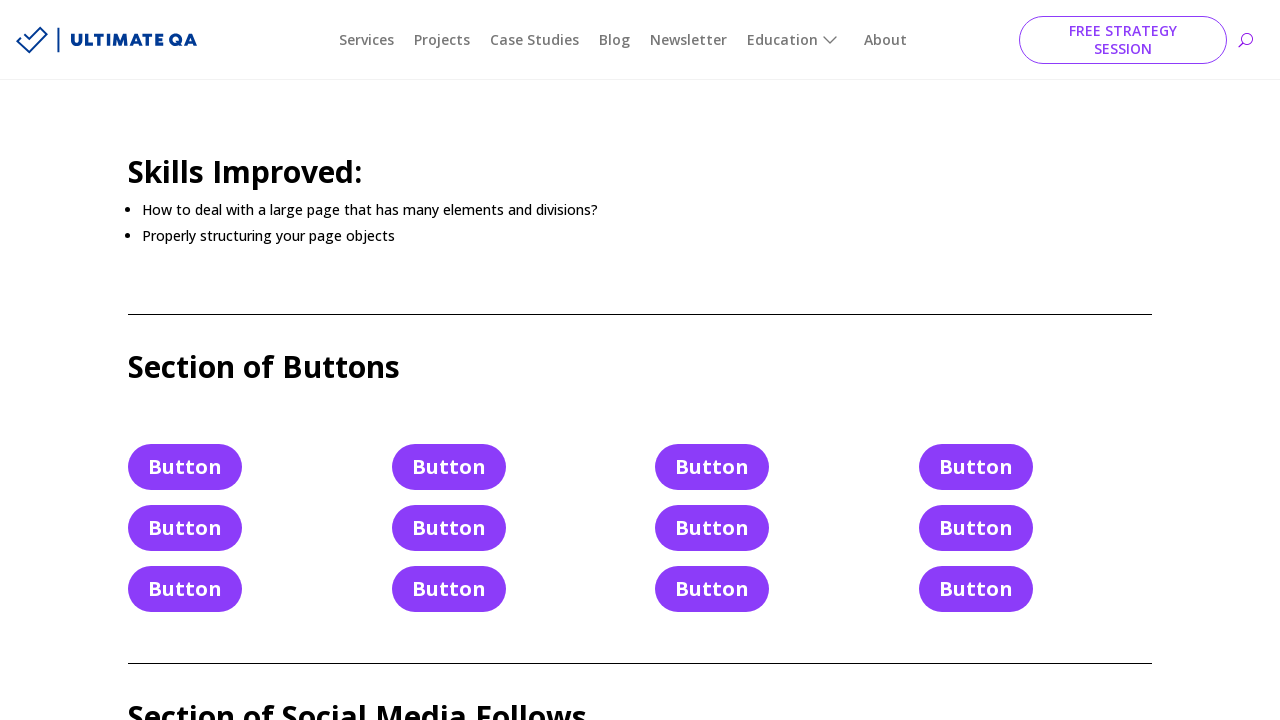

Confirmation message appeared indicating successful form submission
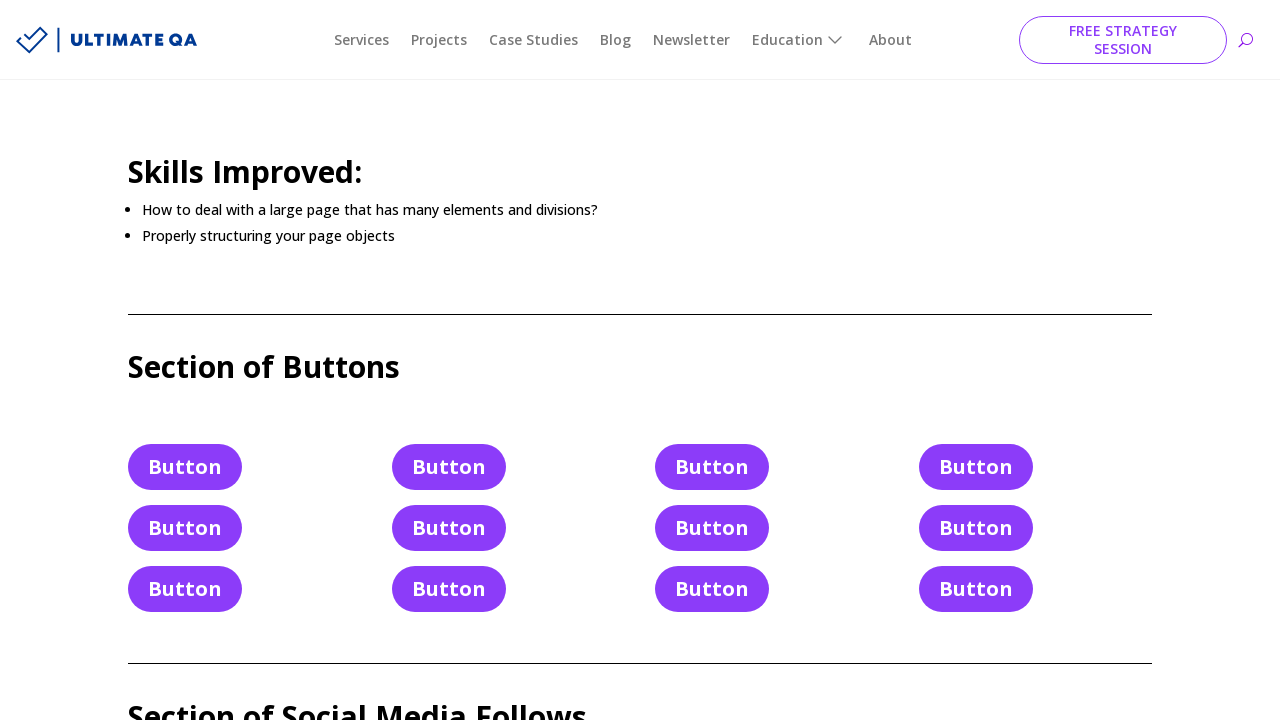

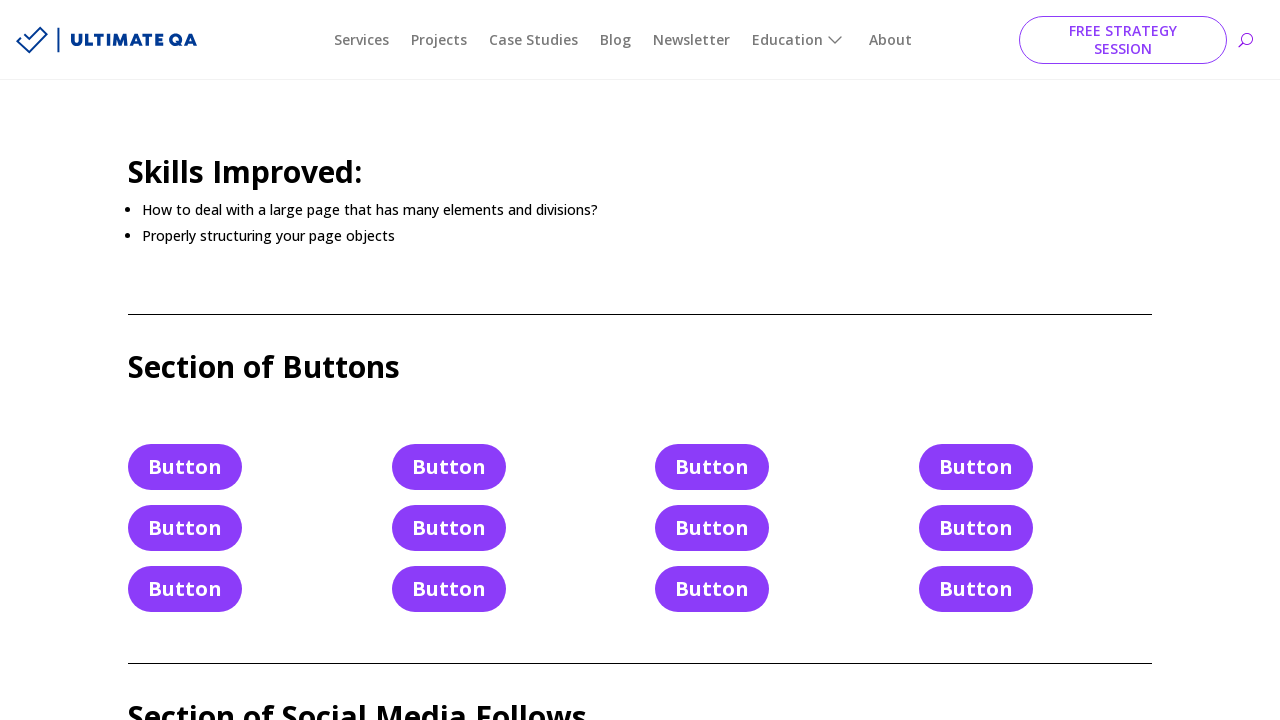